Tests the Old Style Select Menu dropdown by selecting options using different methods: by index (Purple), by visible text (Magenta), and by value.

Starting URL: https://demoqa.com/select-menu

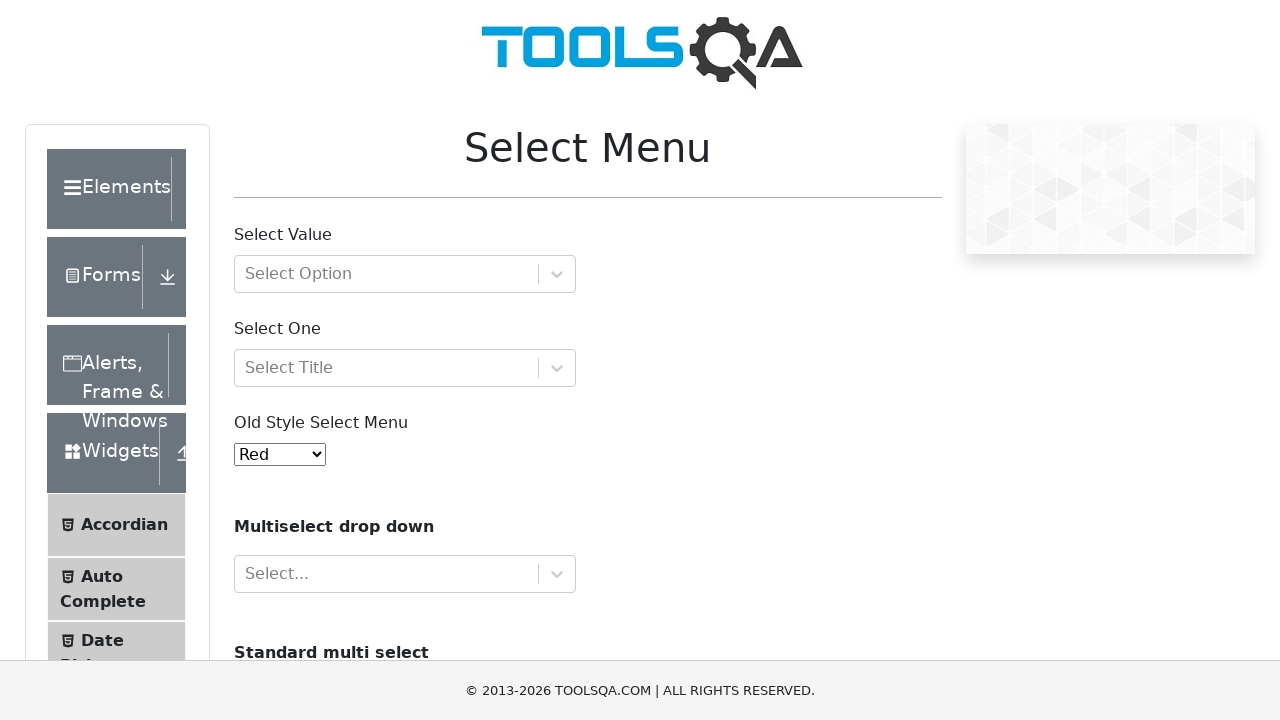

Located the Old Style Select Menu dropdown element
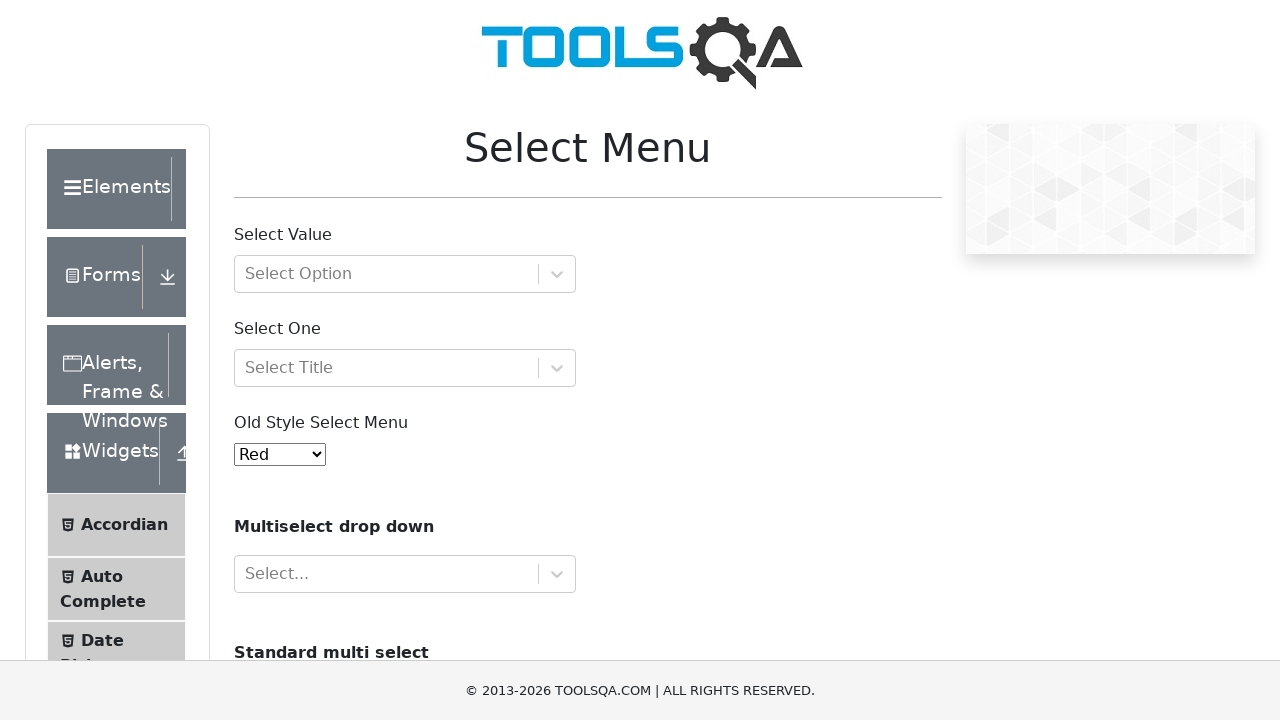

Dropdown is now visible
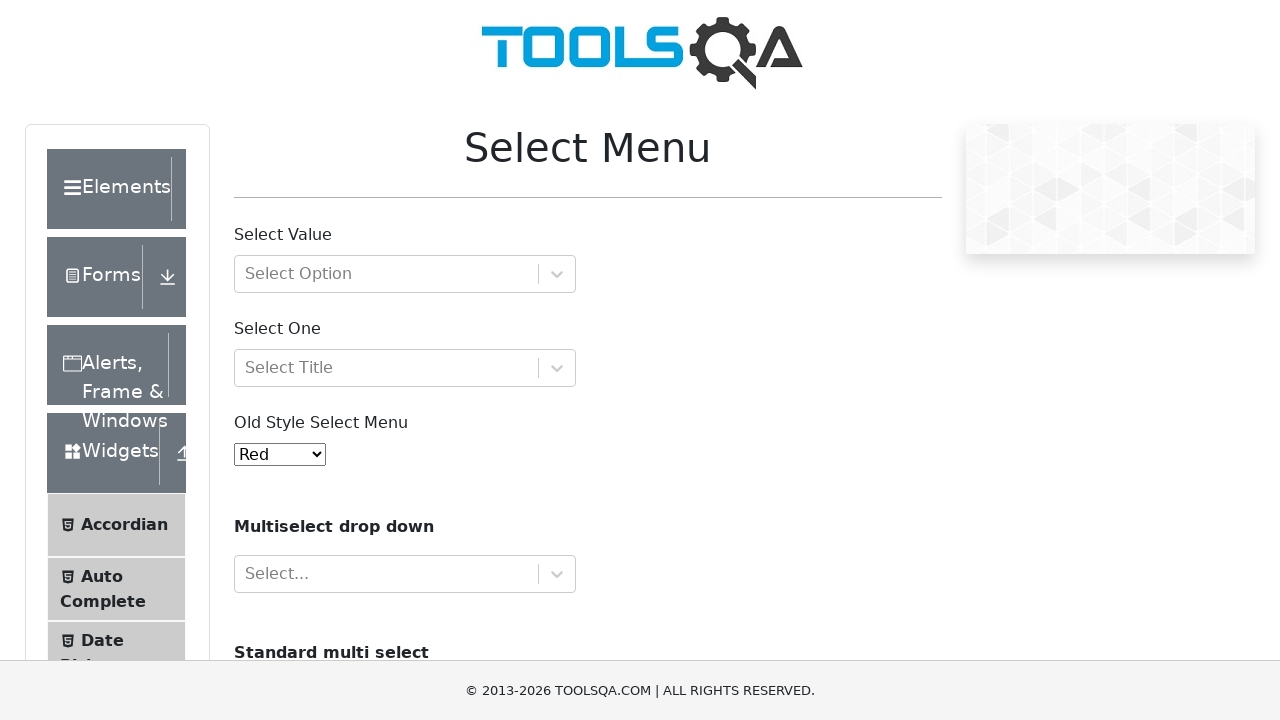

Selected 'Purple' option using index 4 on #oldSelectMenu
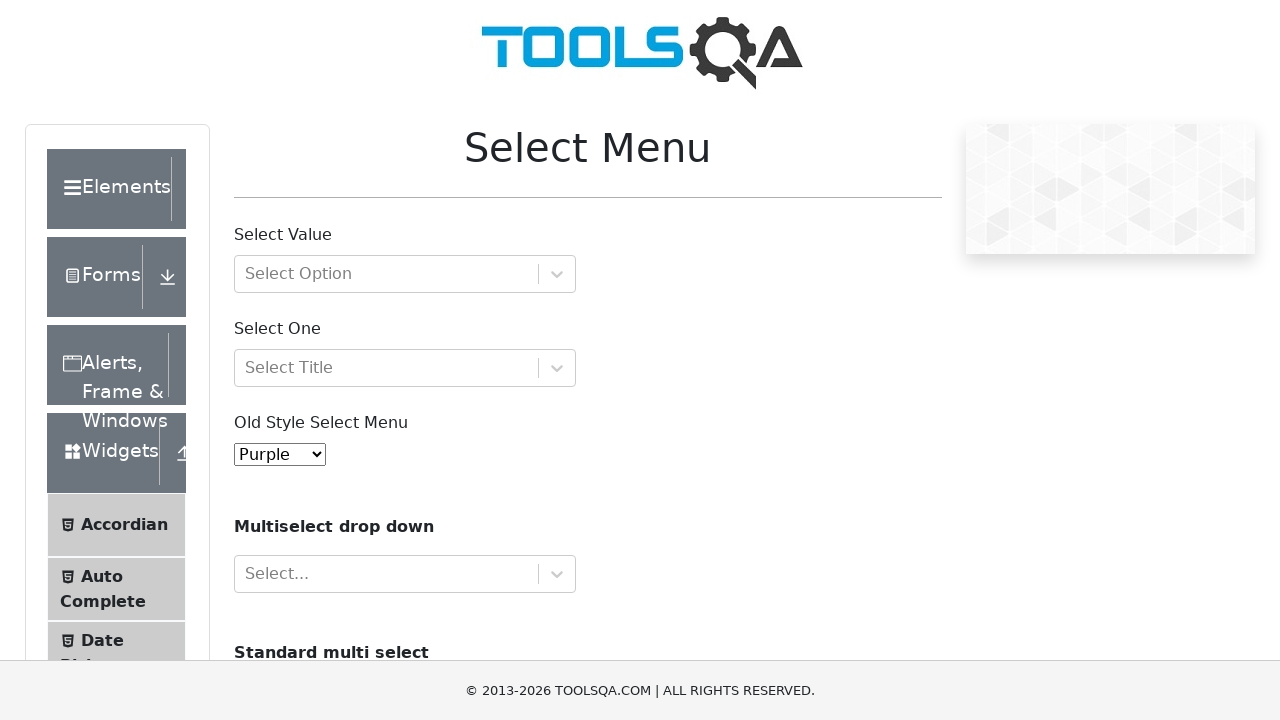

Selected 'Magenta' option using visible text on #oldSelectMenu
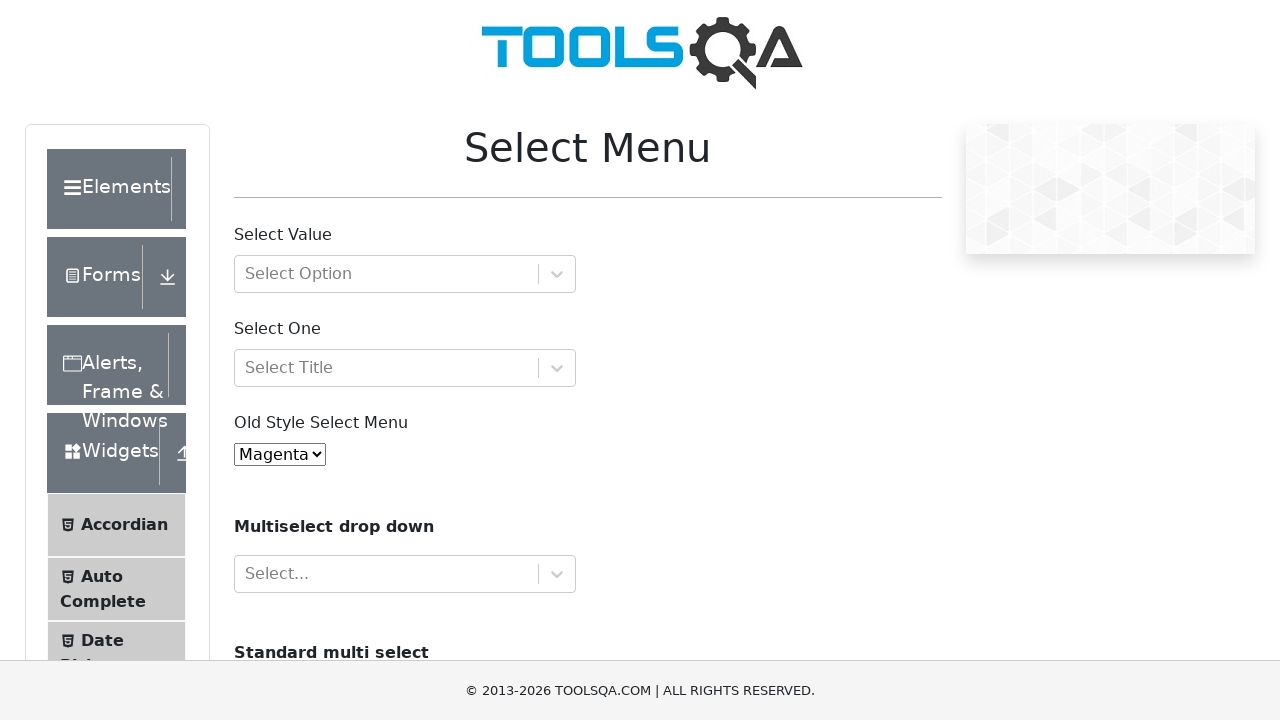

Selected Blue option using value '2' on #oldSelectMenu
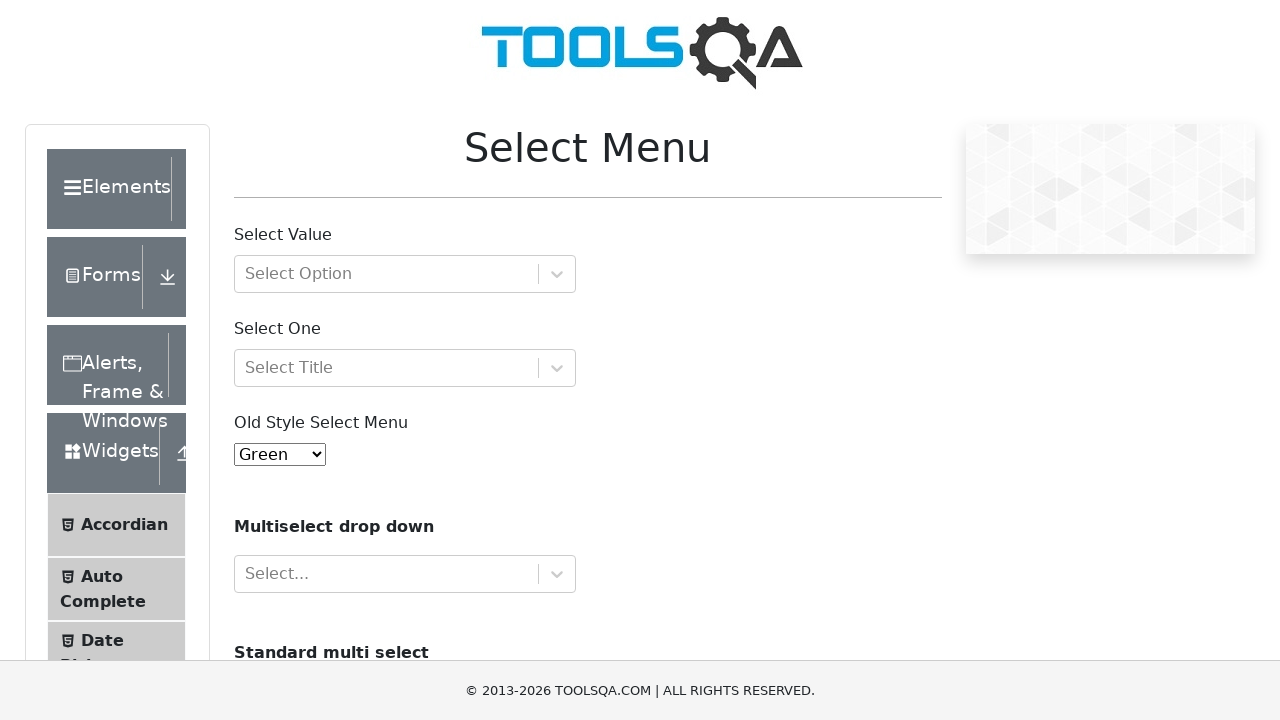

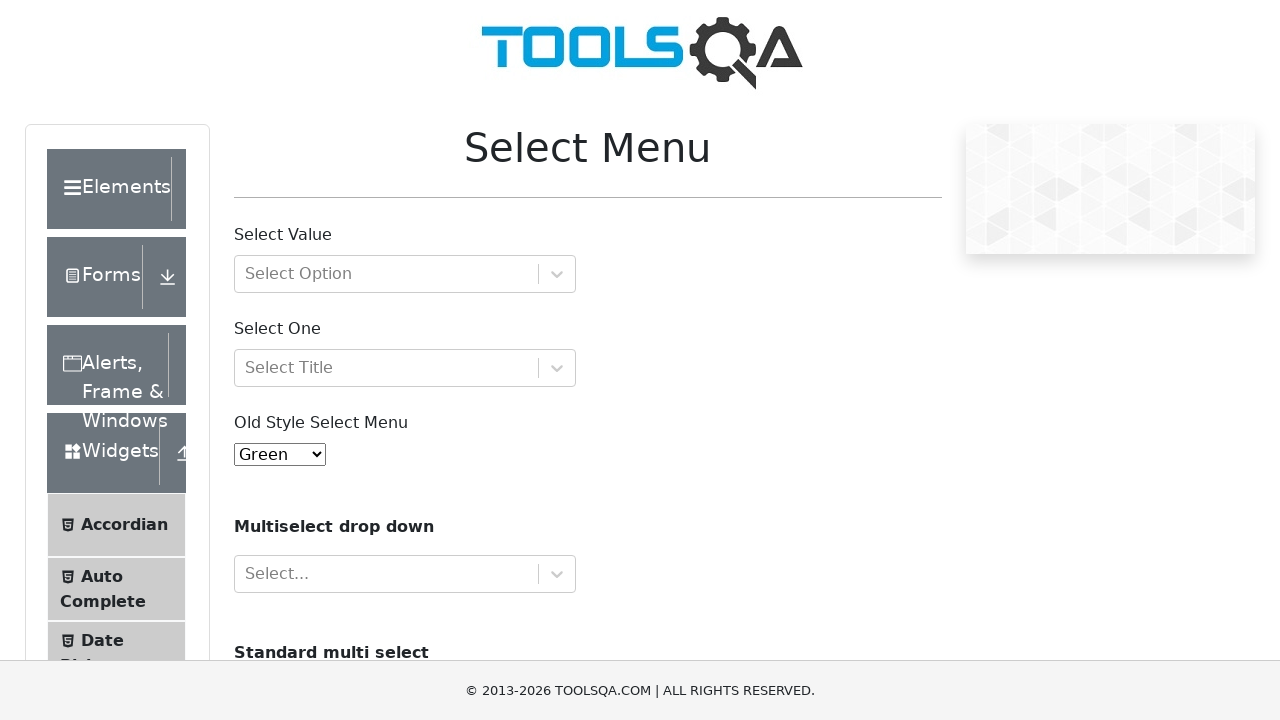